Reads two numbers from the page, calculates their sum, selects the corresponding value from a dropdown menu, and submits the form

Starting URL: https://suninjuly.github.io/selects1.html

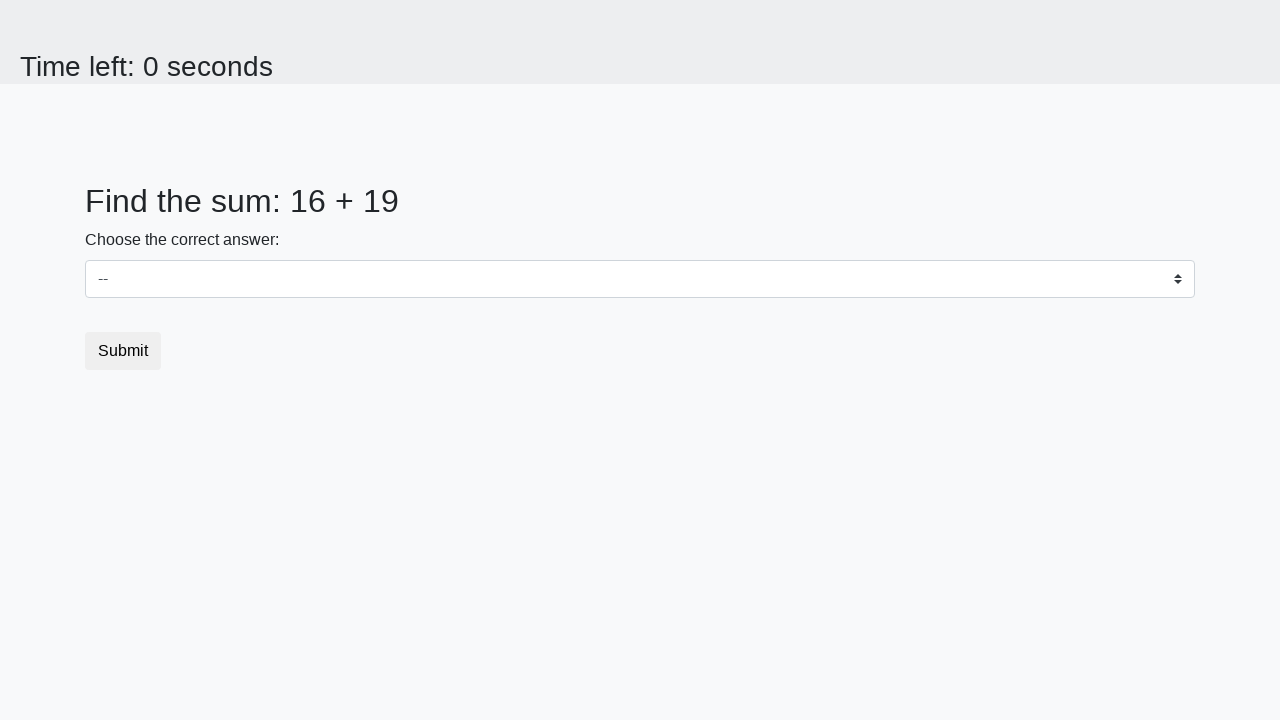

Read first number from #num1 element
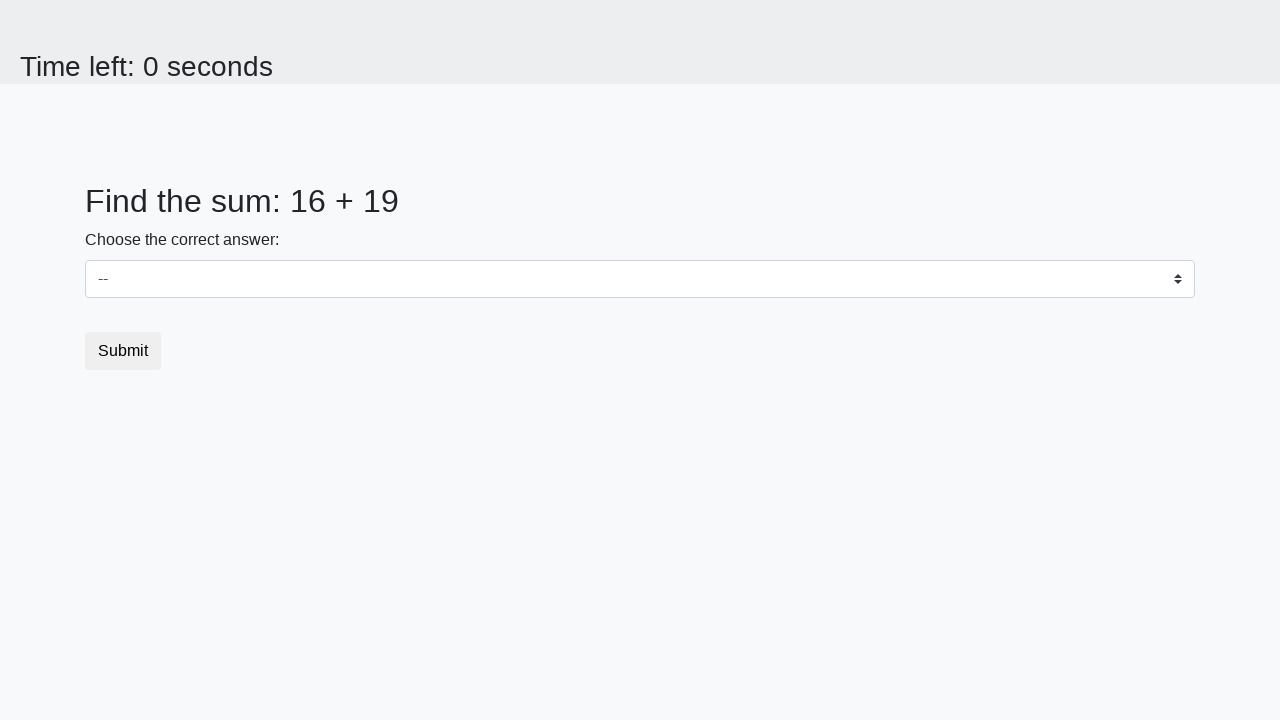

Read second number from #num2 element
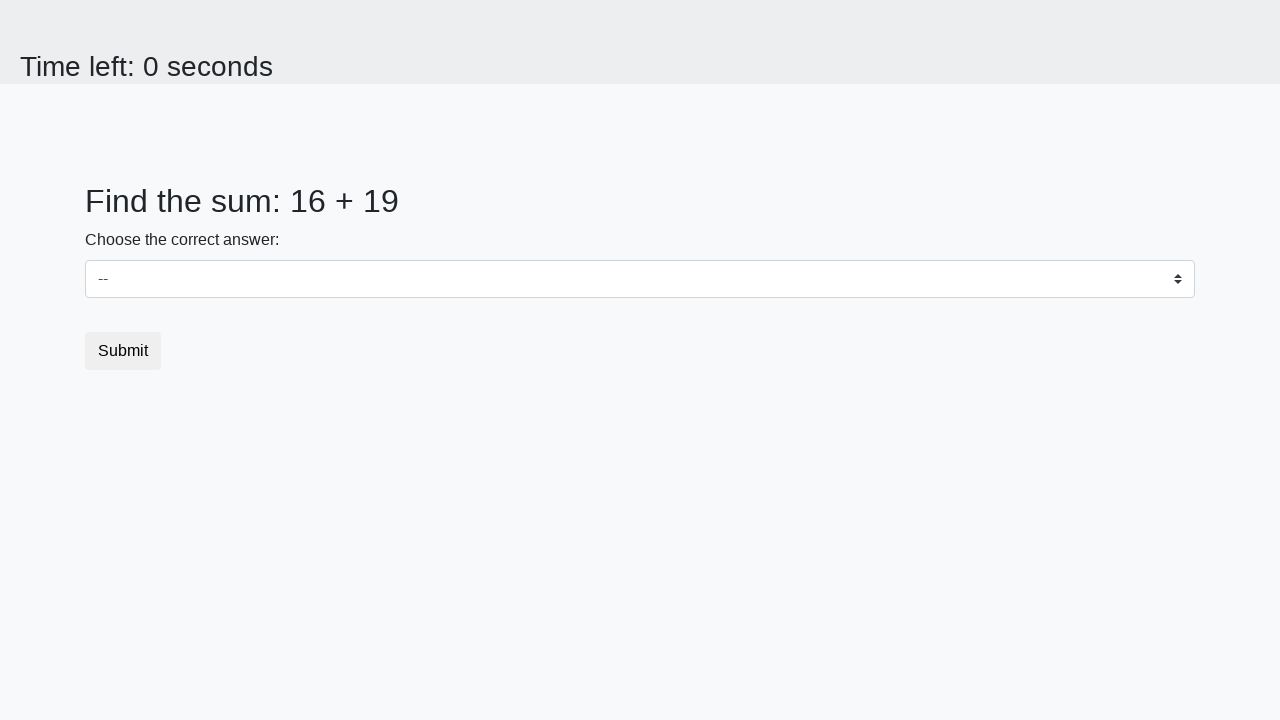

Calculated sum of 16 + 19 = 35
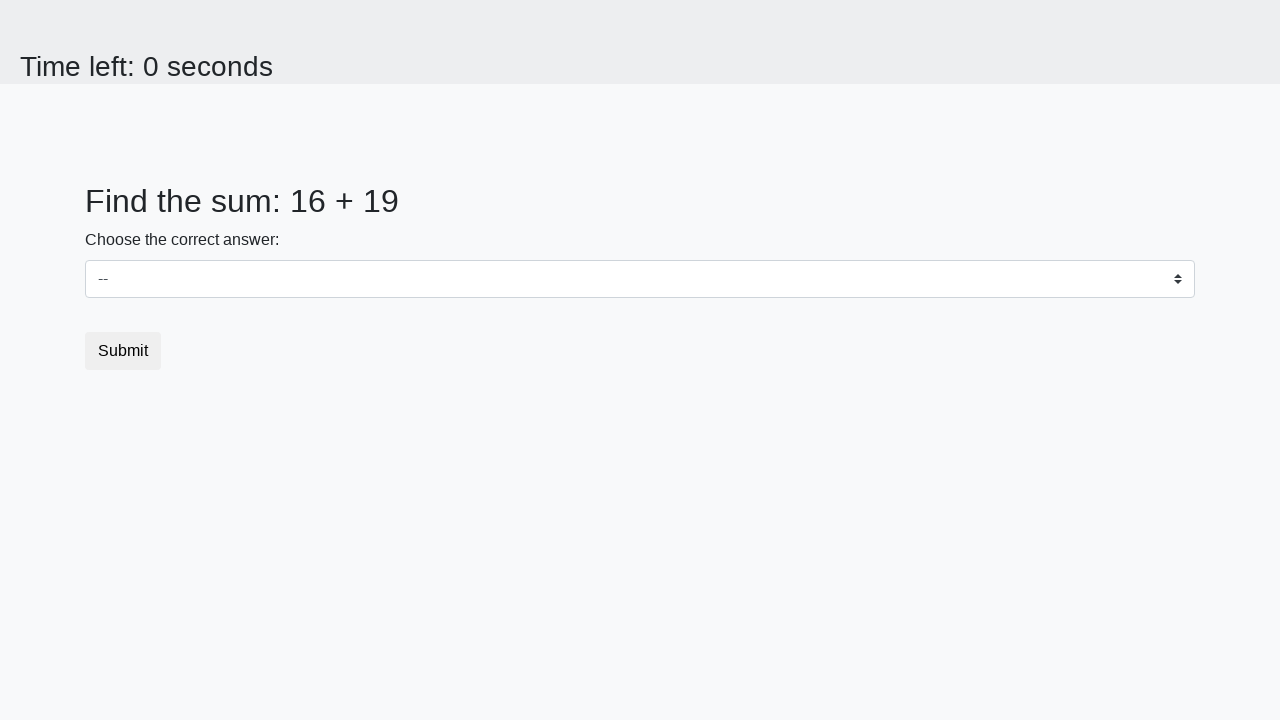

Selected value '35' from dropdown menu on select.custom-select
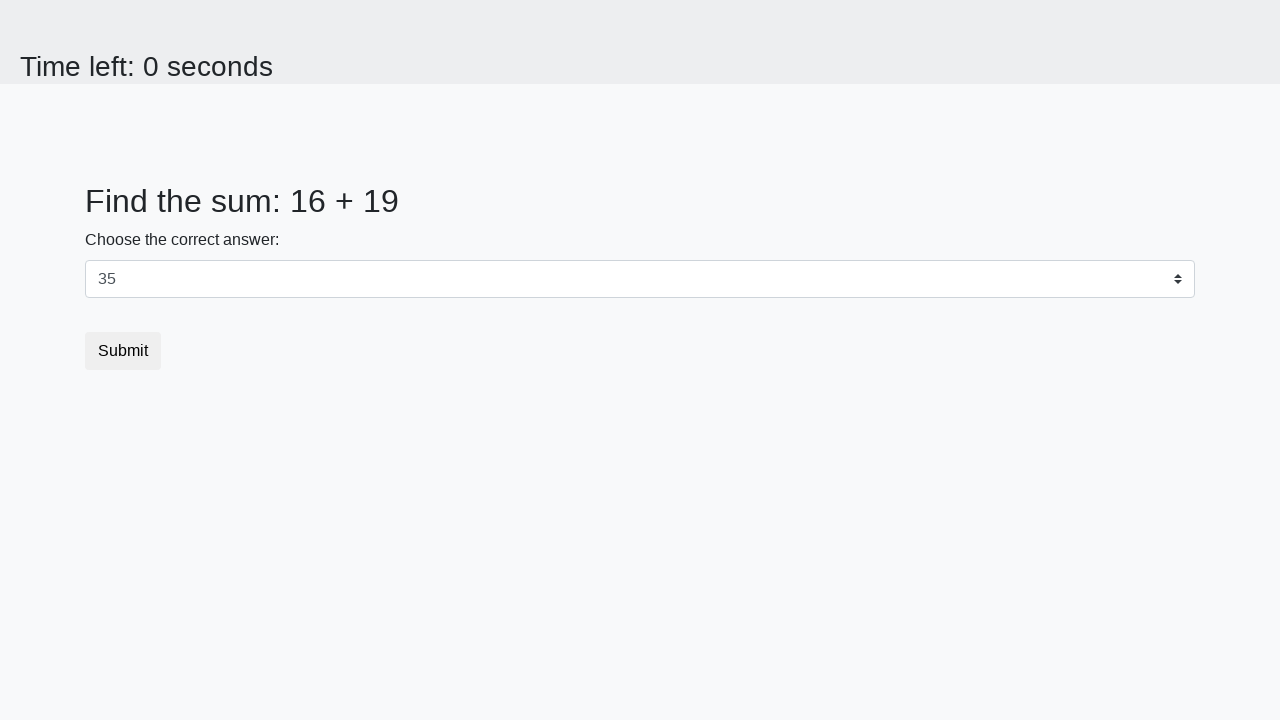

Clicked submit button to submit the form at (123, 351) on button[type="submit"]
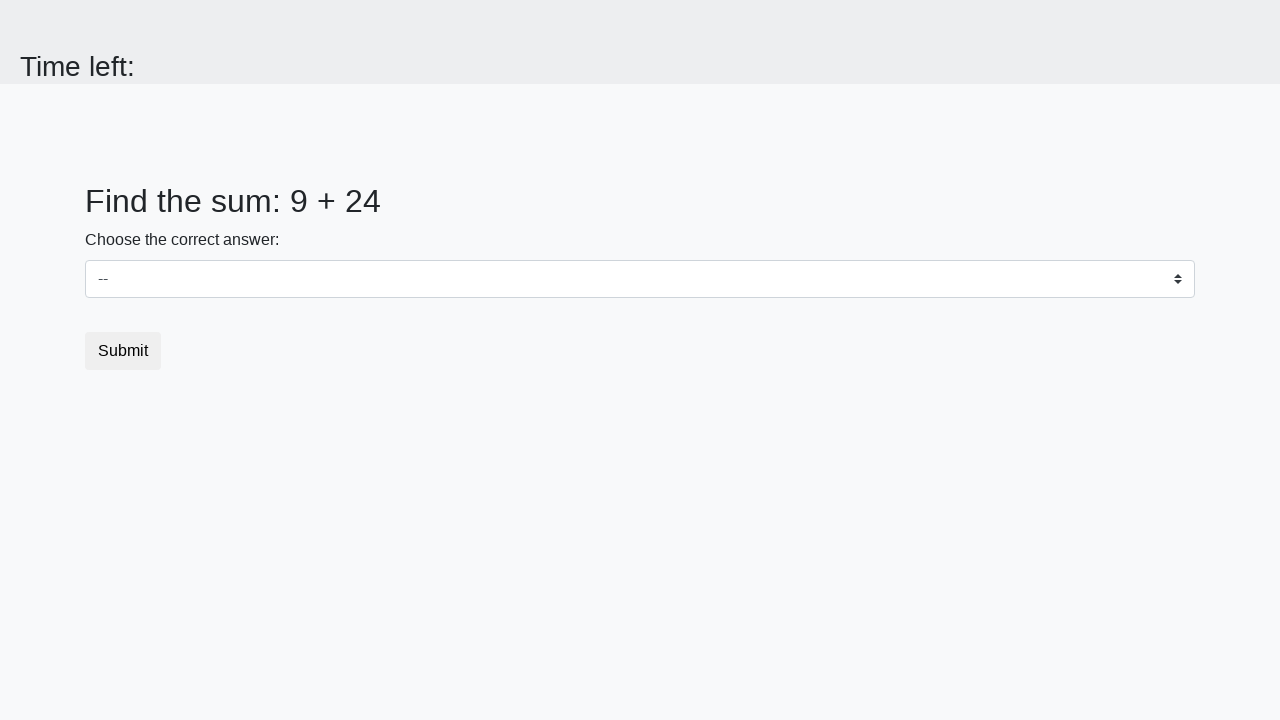

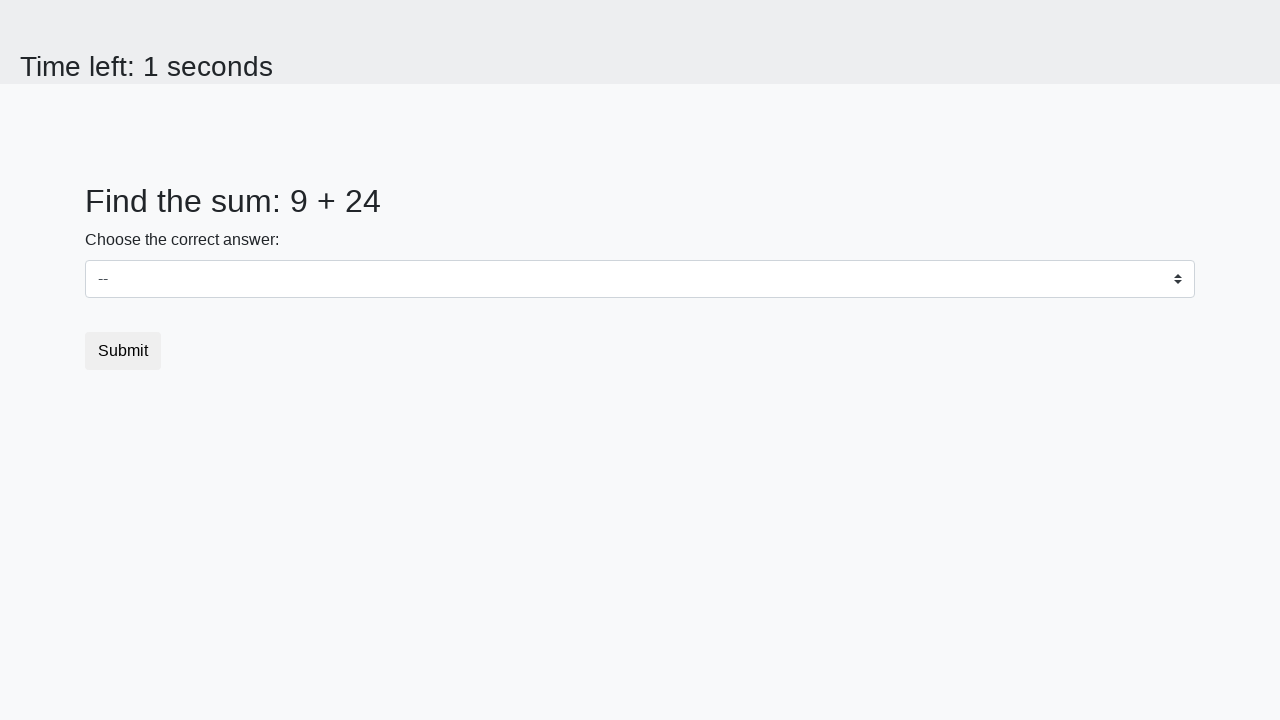